Tests scrollbar handling by scrolling to find a hidden button and clicking it

Starting URL: http://www.uitestingplayground.com/scrollbars

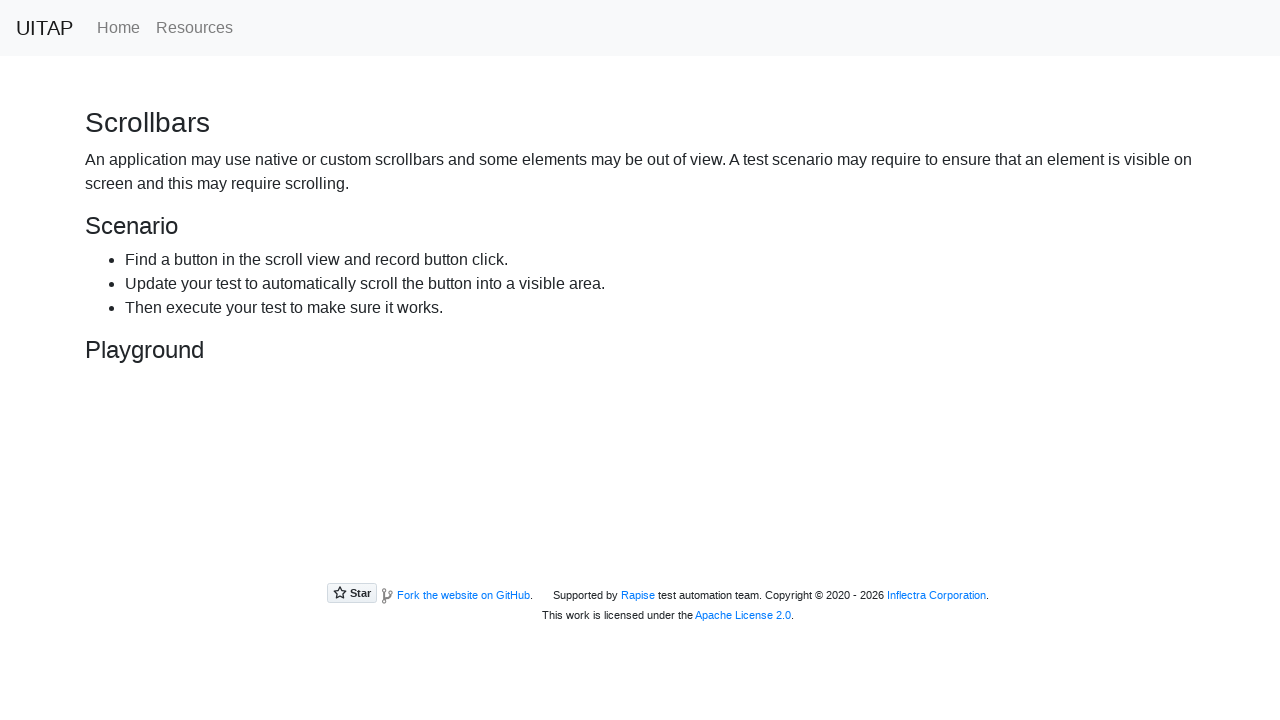

Located the hidden button element
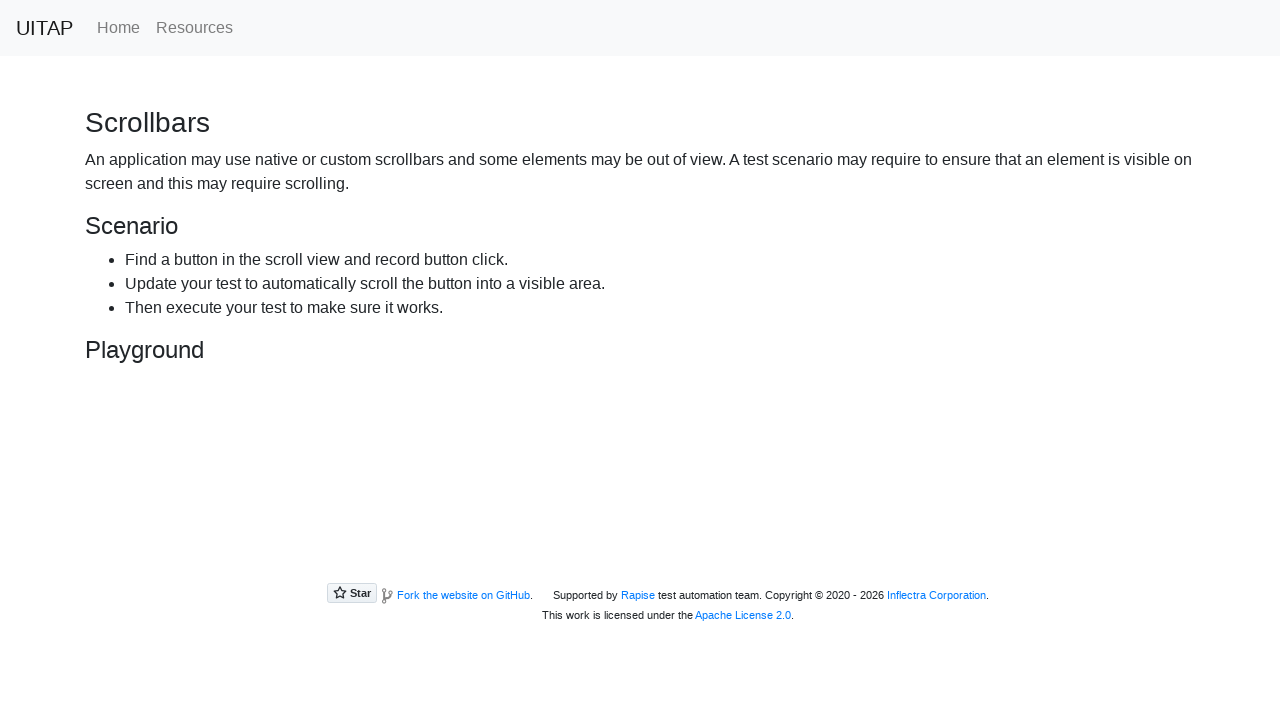

Scrolled button into view
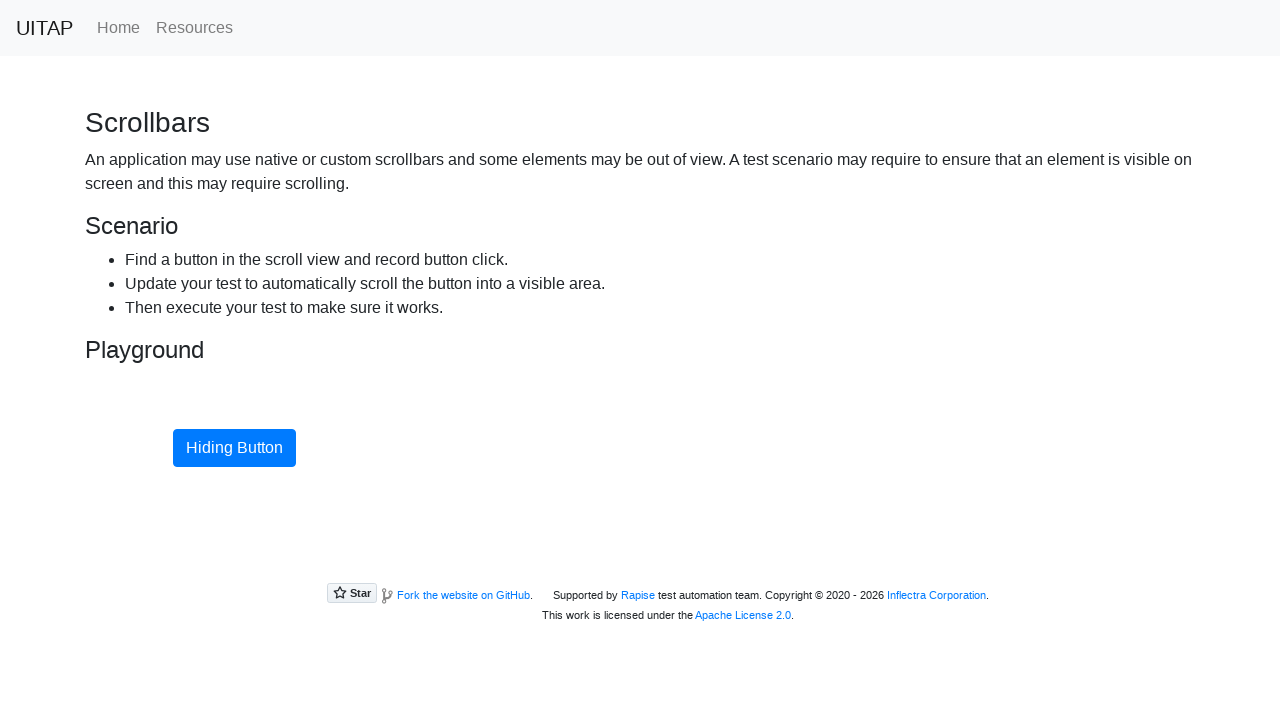

Waited for scrolling animation to complete
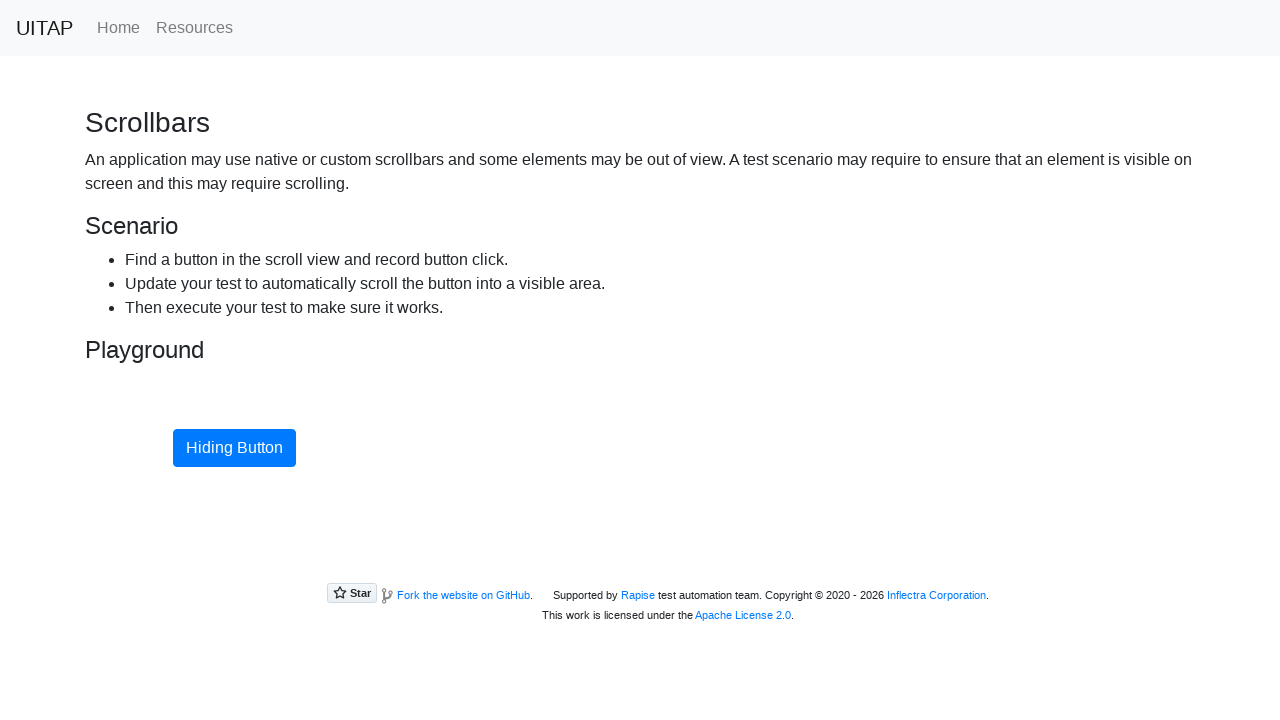

Clicked the hidden button at (234, 448) on #hidingButton
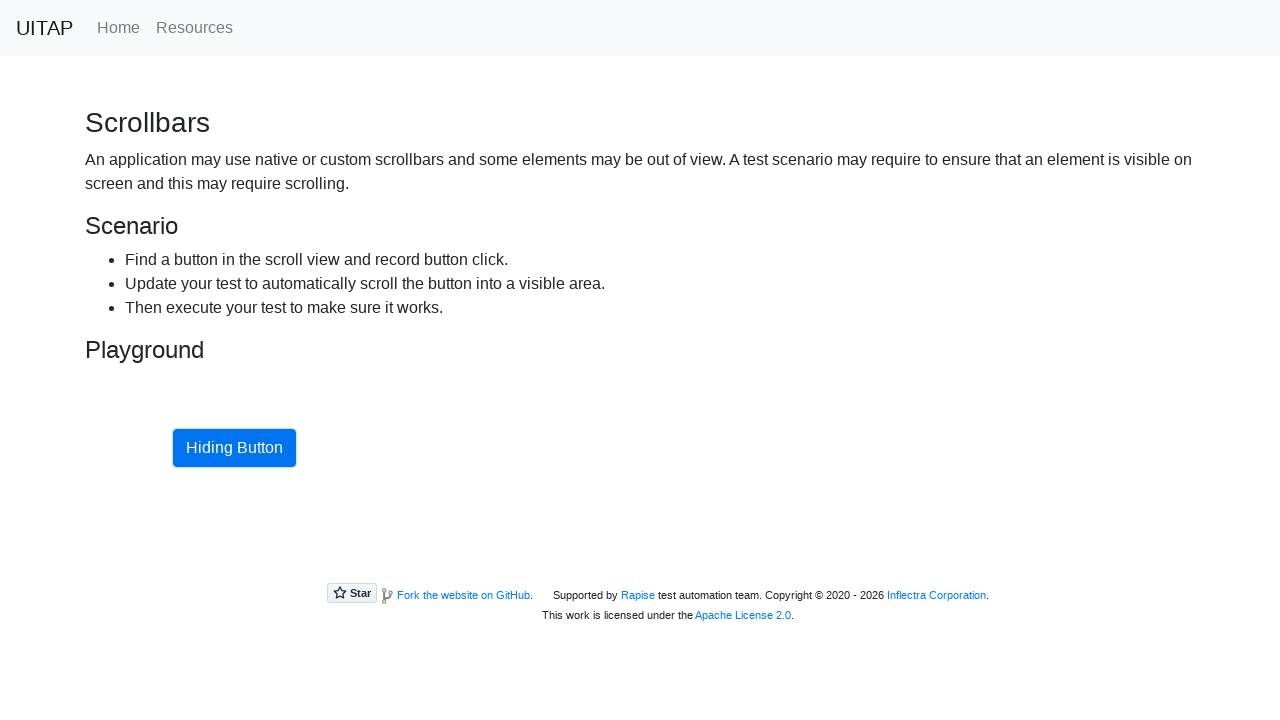

Verified button remains visible after clicking
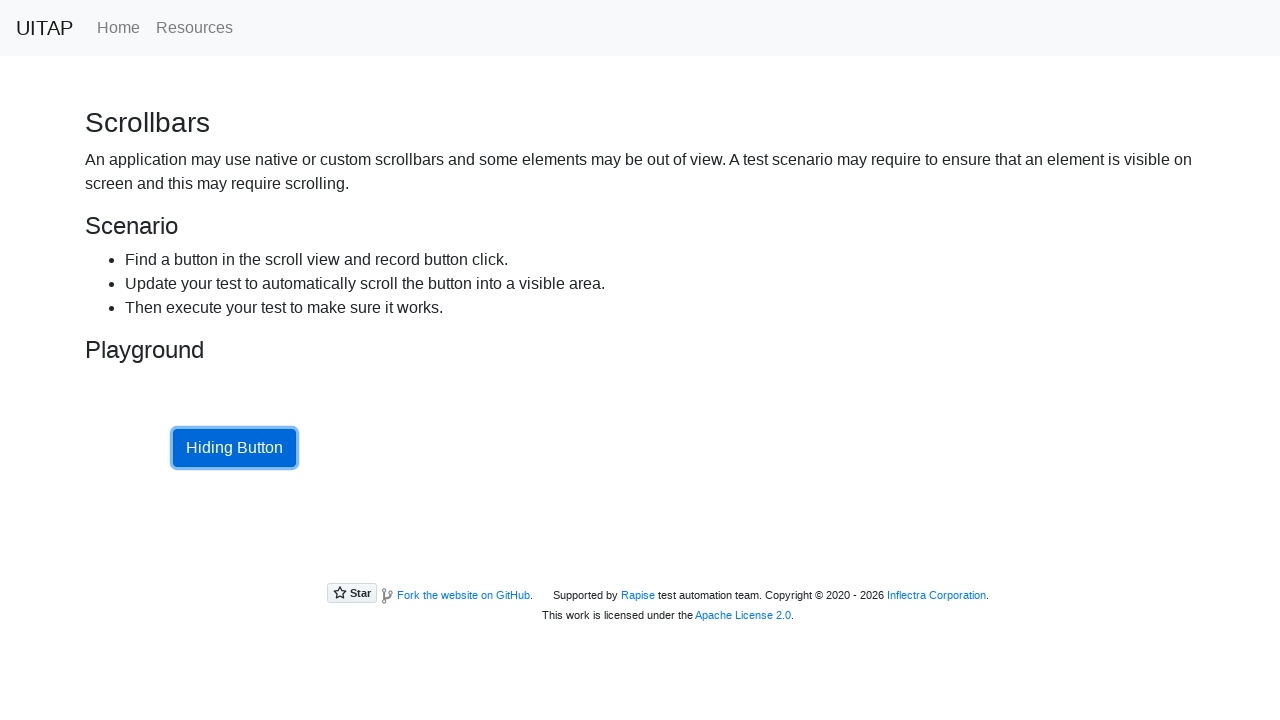

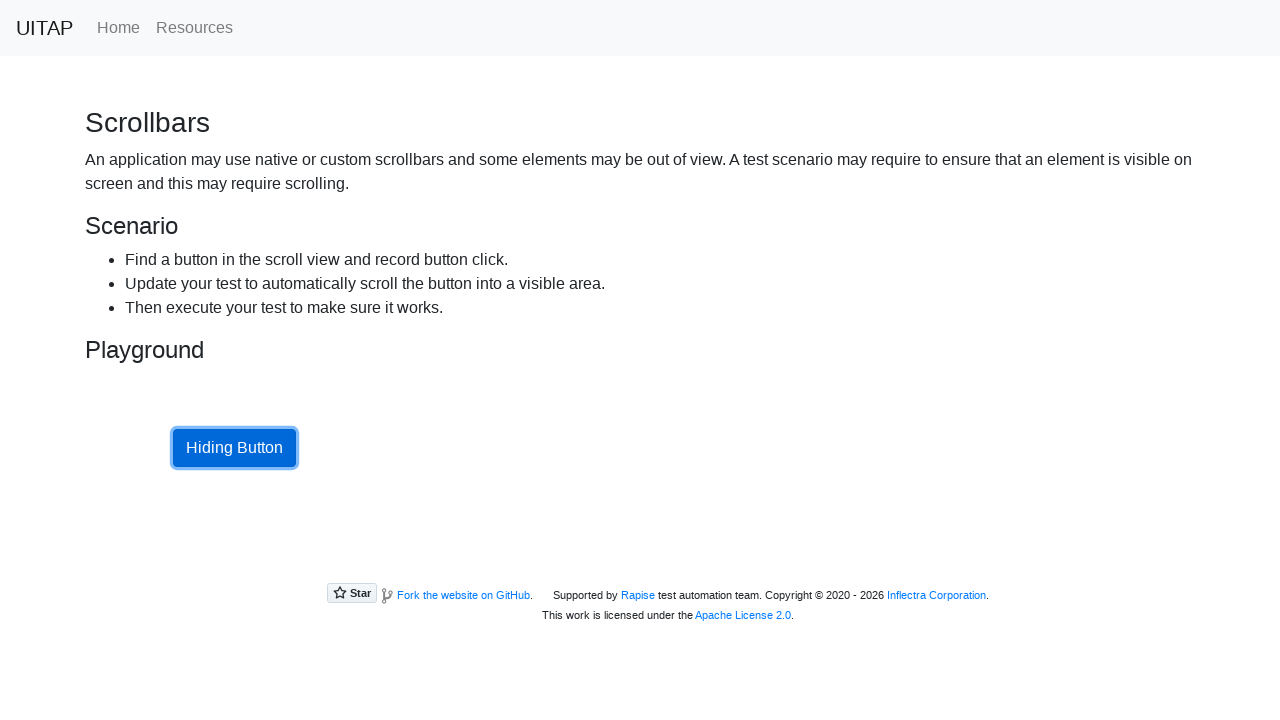